Tests flight search functionality on BlazeDemo by selecting origin and destination cities from dropdowns, clicking the search button, and verifying the results page displays the correct flight route information.

Starting URL: https://www.blazedemo.com

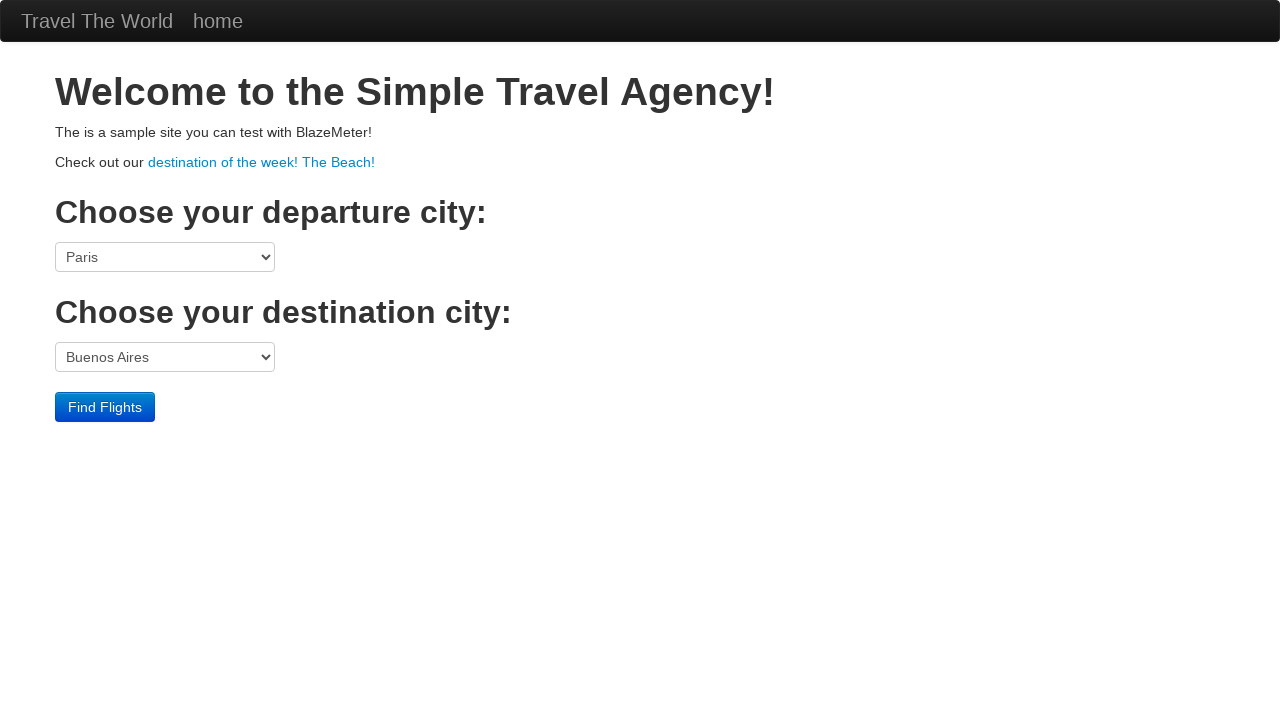

Clicked origin city dropdown at (165, 257) on select[name='fromPort']
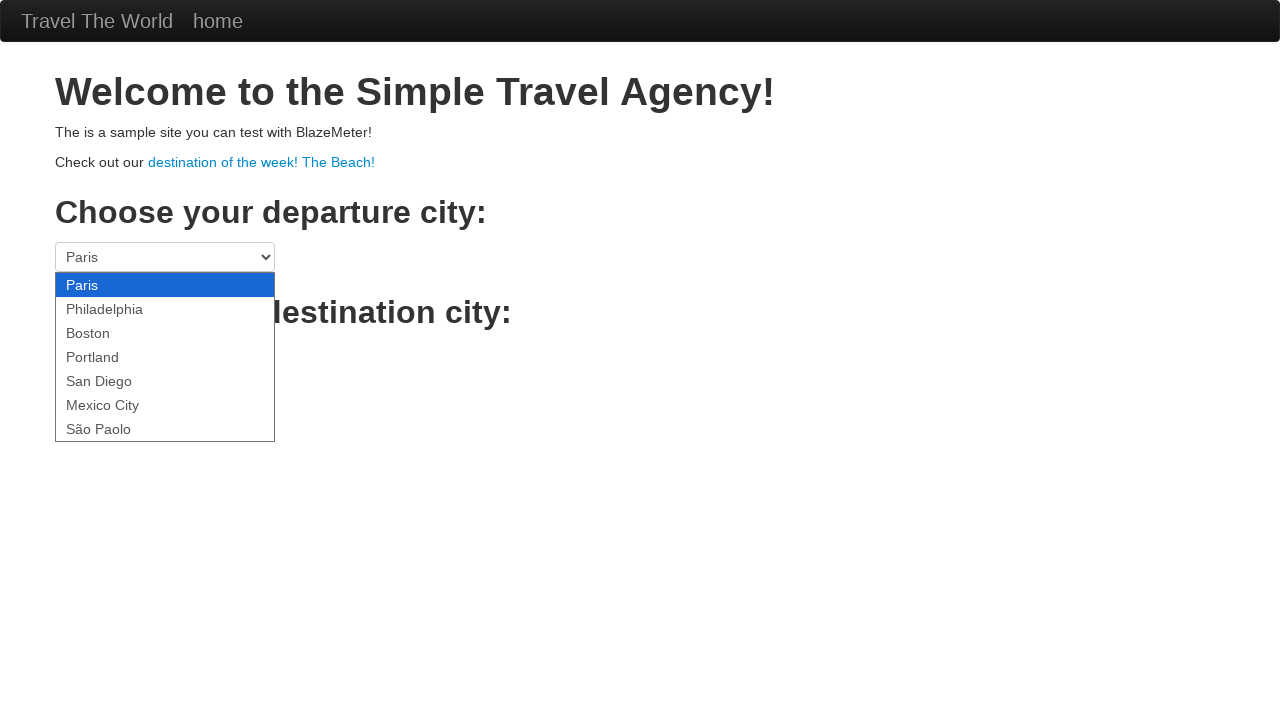

Selected São Paolo as origin city on select[name='fromPort']
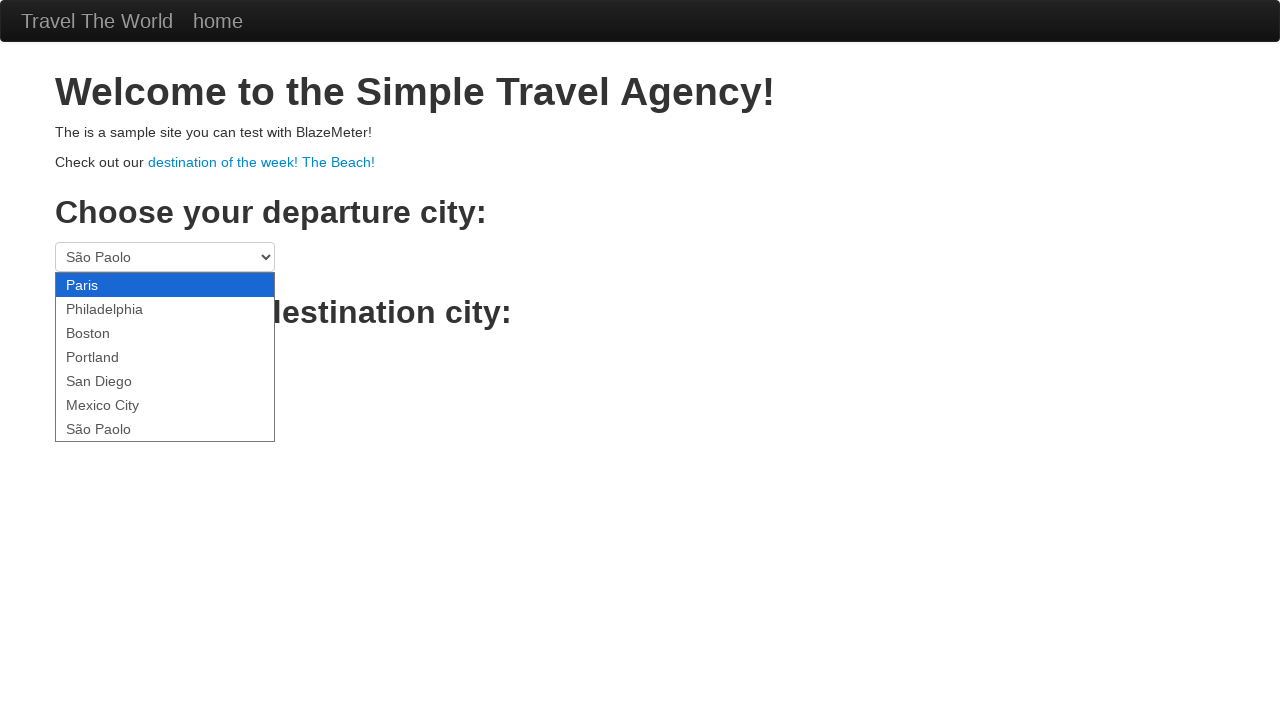

Clicked destination city dropdown at (165, 357) on select[name='toPort']
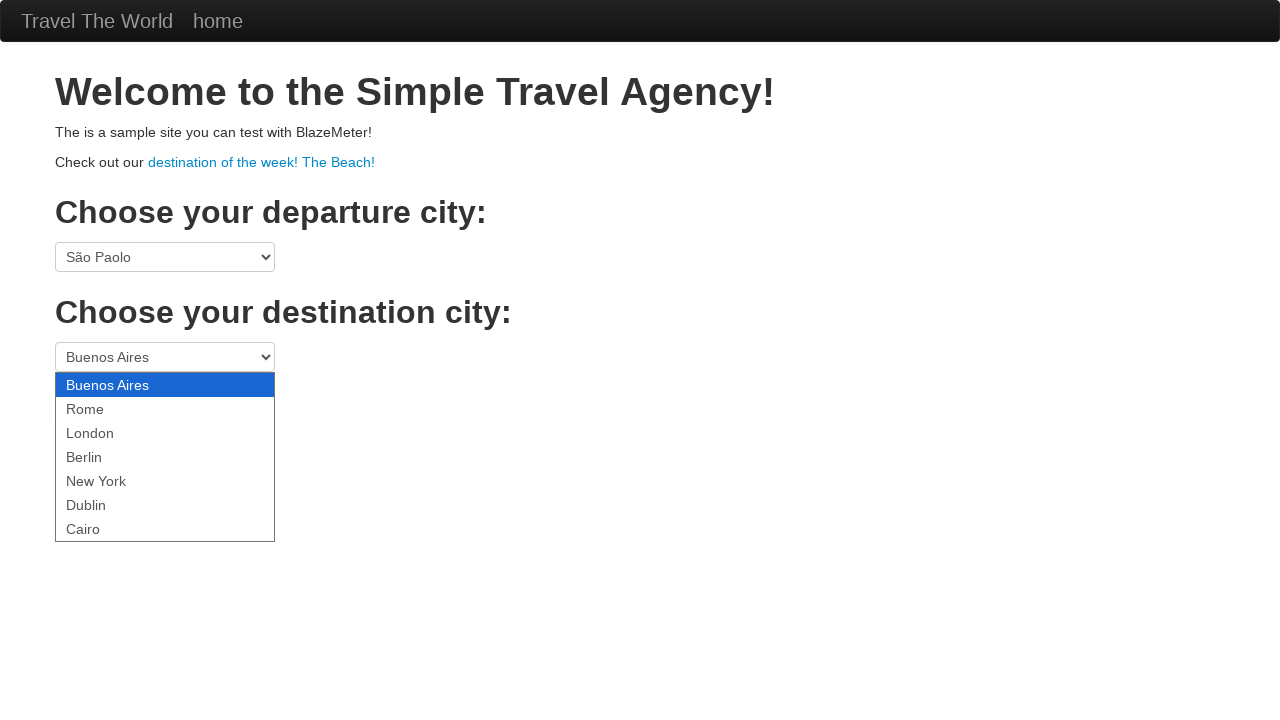

Selected Berlin as destination city on select[name='toPort']
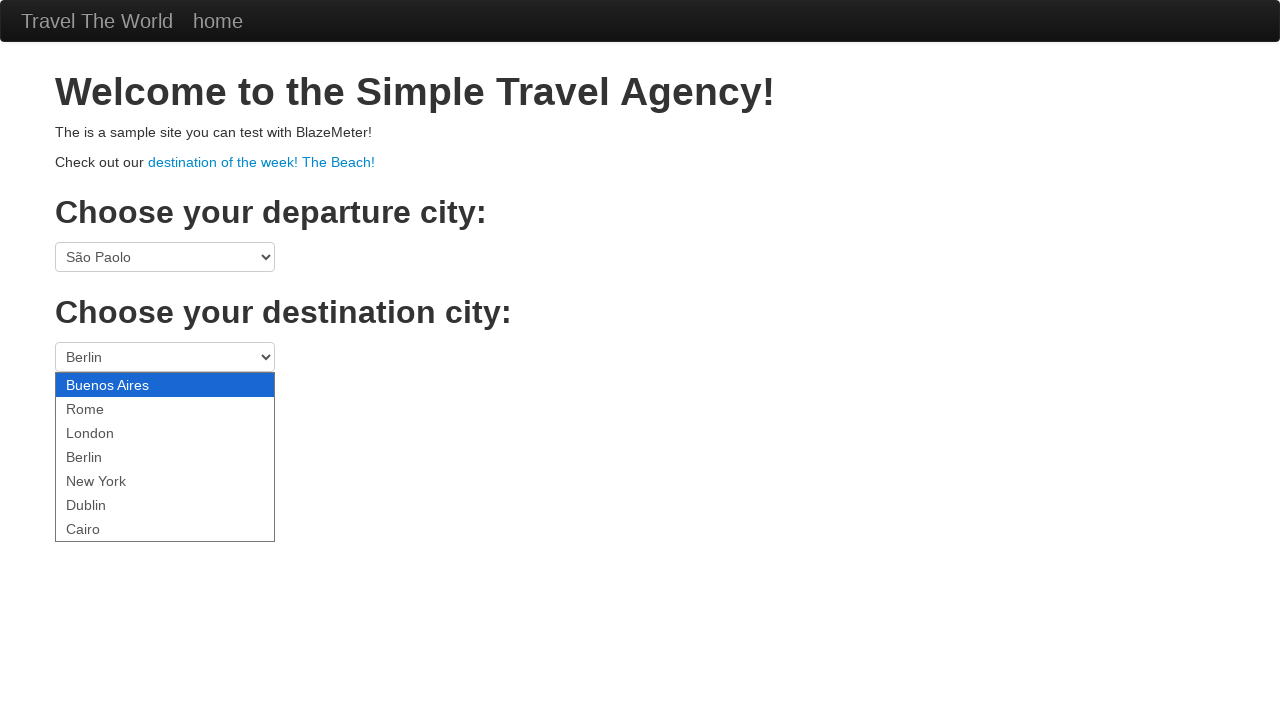

Clicked Find Flights button to search for flights at (105, 407) on input.btn.btn-primary
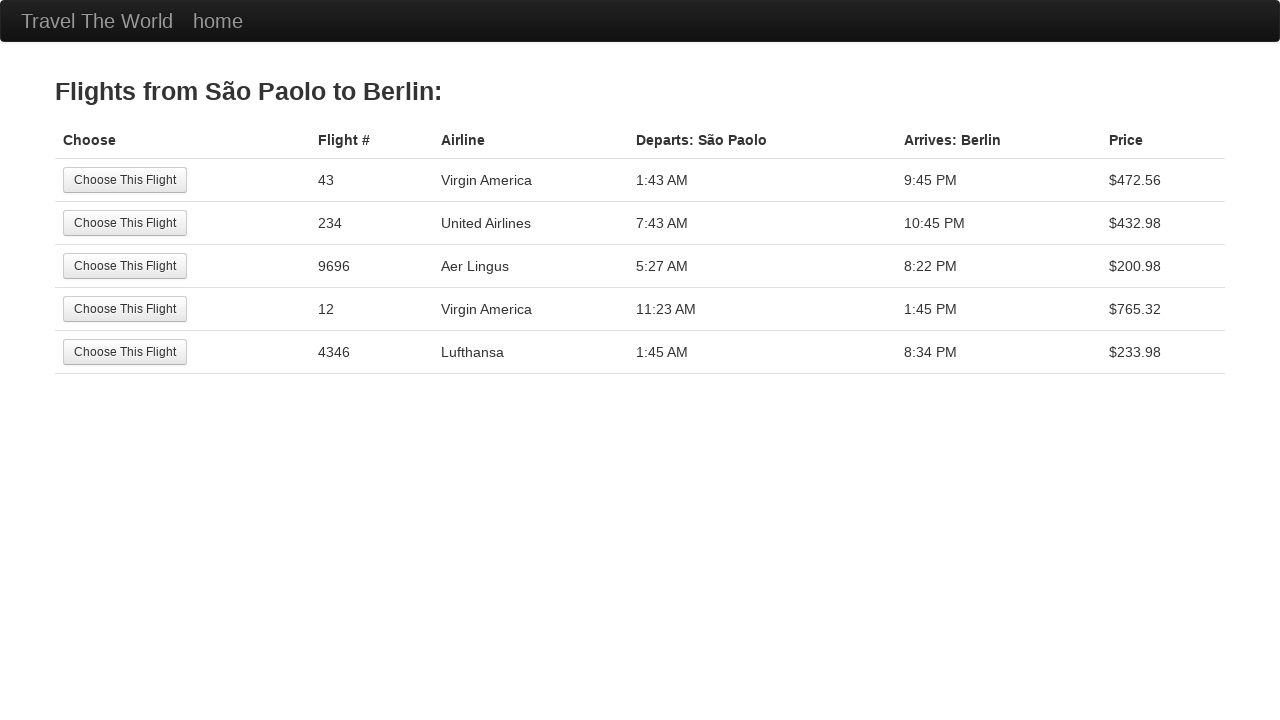

Results page loaded and header element appeared
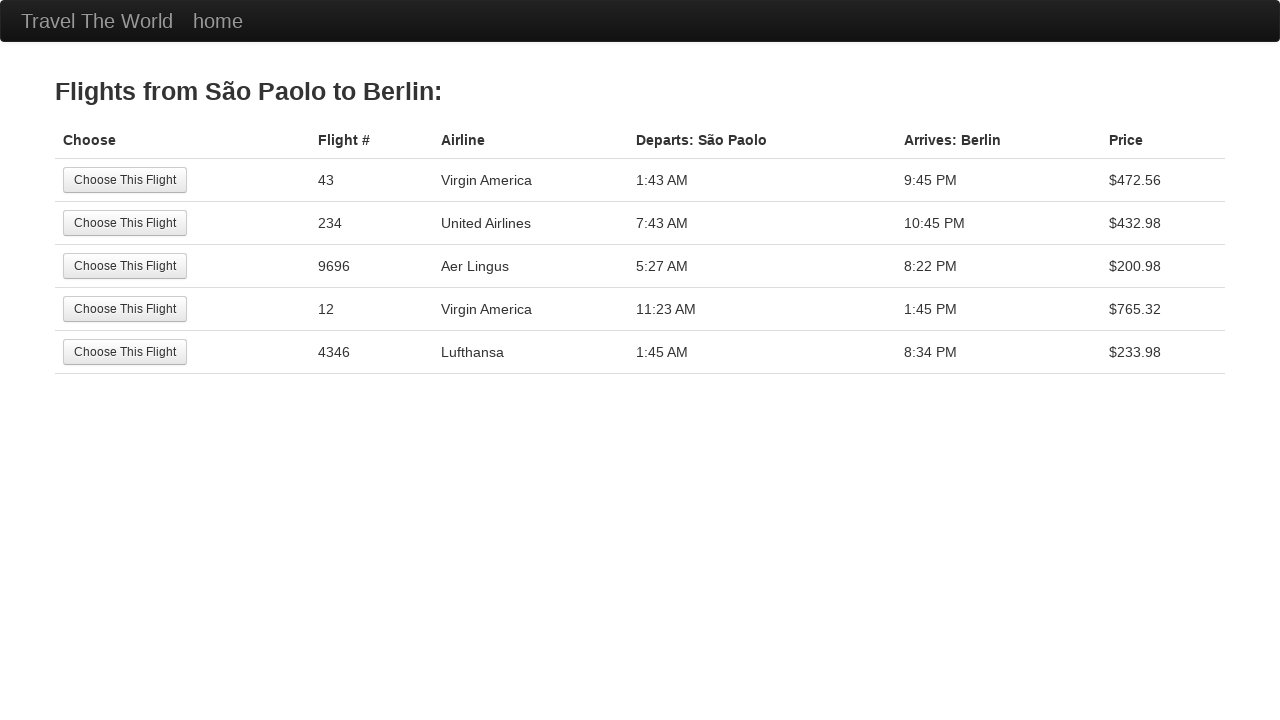

Retrieved header text from results page
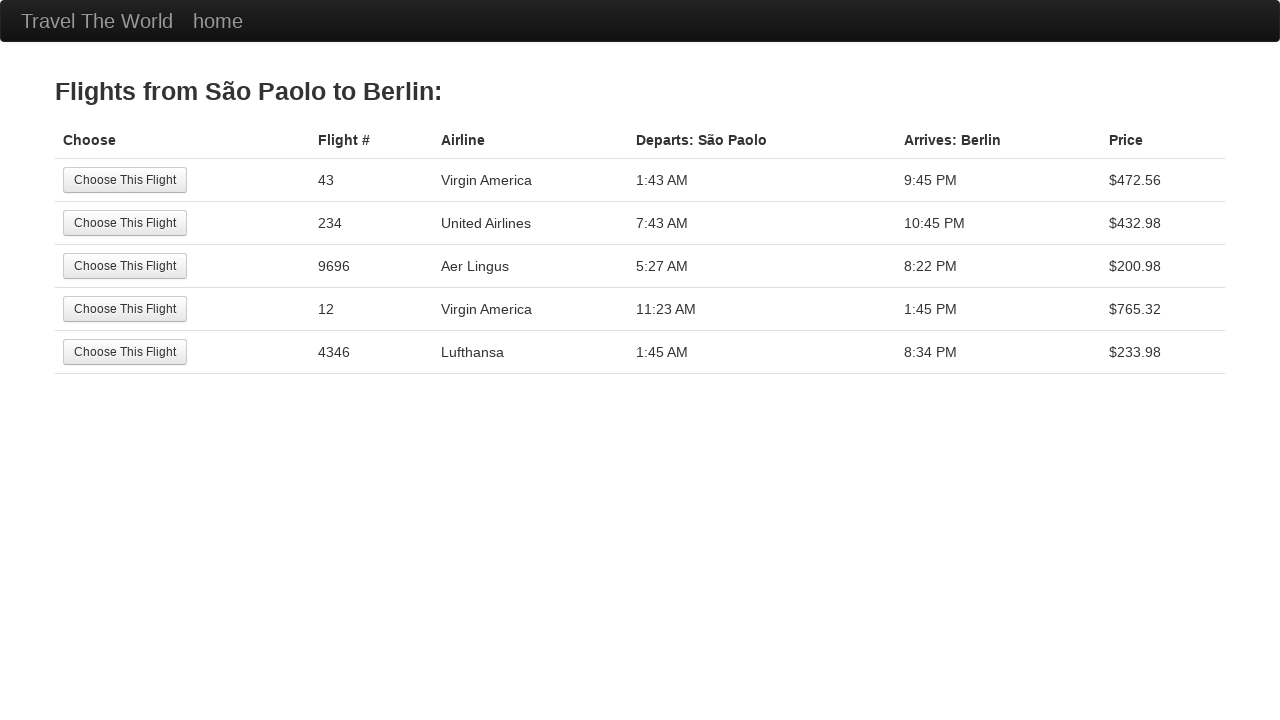

Verified that header contains both São Paolo and Berlin route information
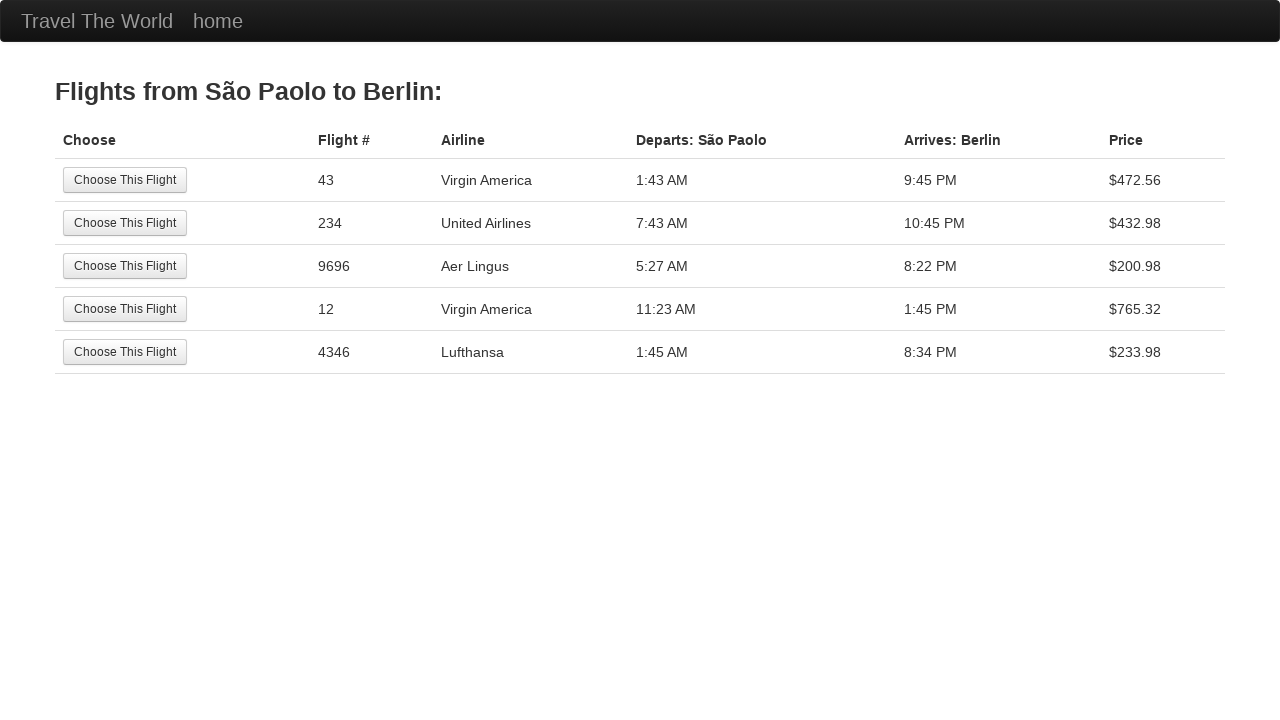

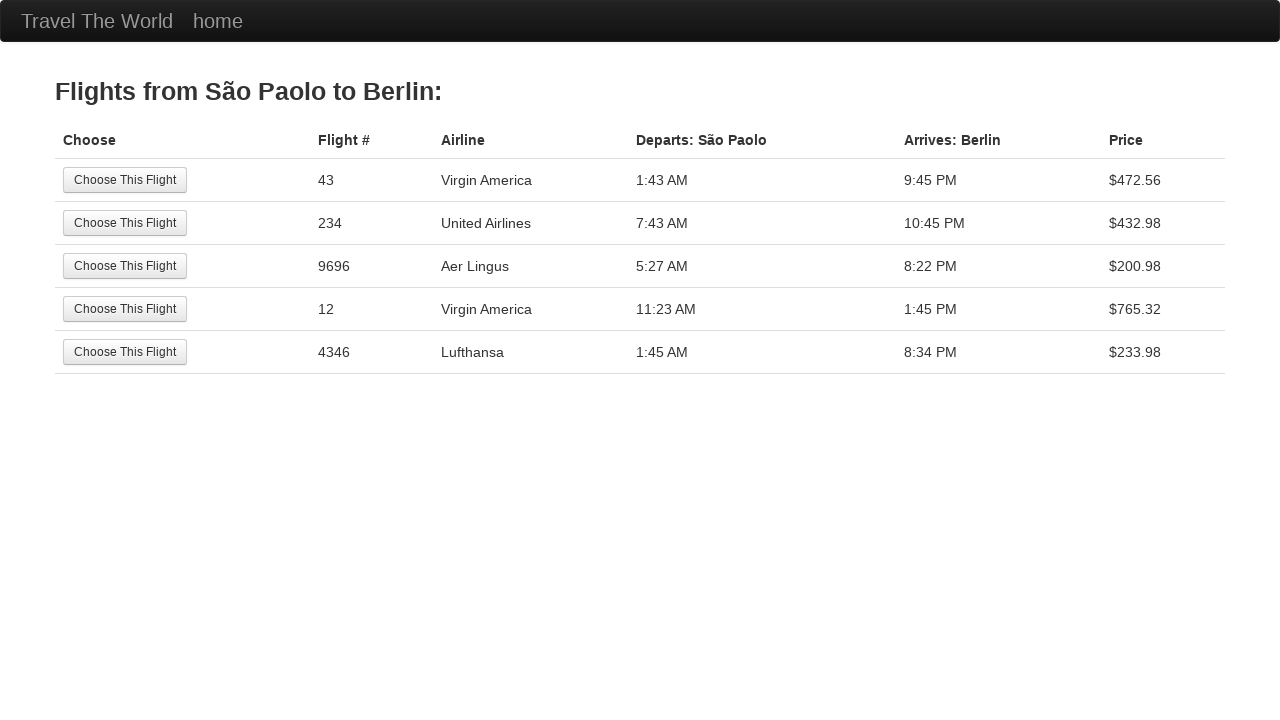